Tests an e-commerce flow by browsing products, selecting Selenium product, adding to cart, and modifying quantity in the cart

Starting URL: https://rahulshettyacademy.com/angularAppdemo/

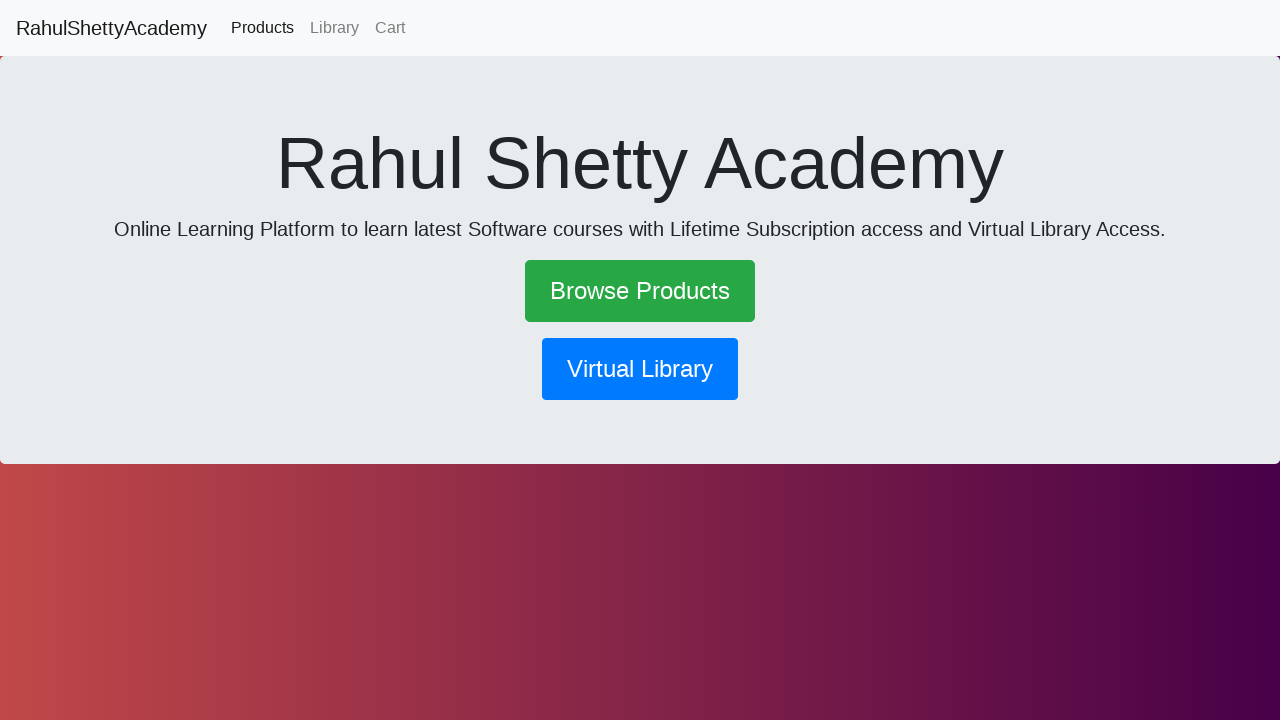

Clicked Browse Products link at (640, 291) on text=Browse Products
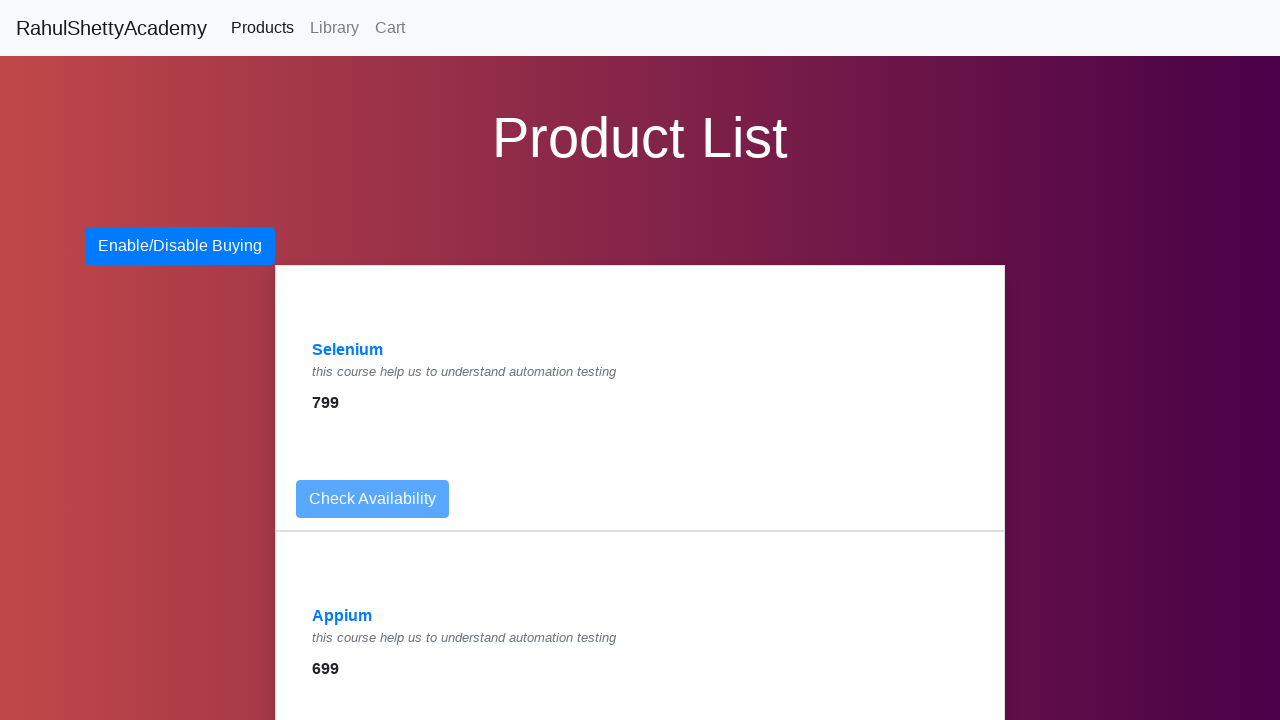

Clicked on Selenium product at (348, 350) on text=Selenium
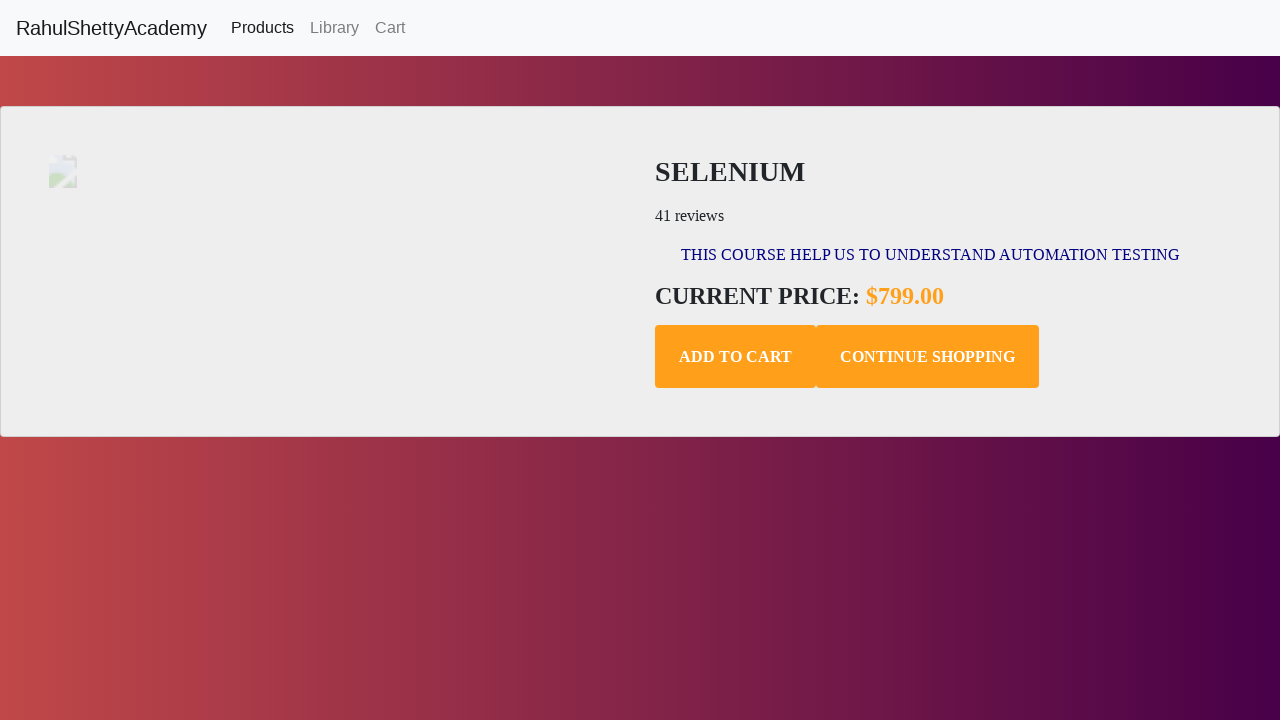

Added Selenium product to cart at (736, 357) on .add-to-cart
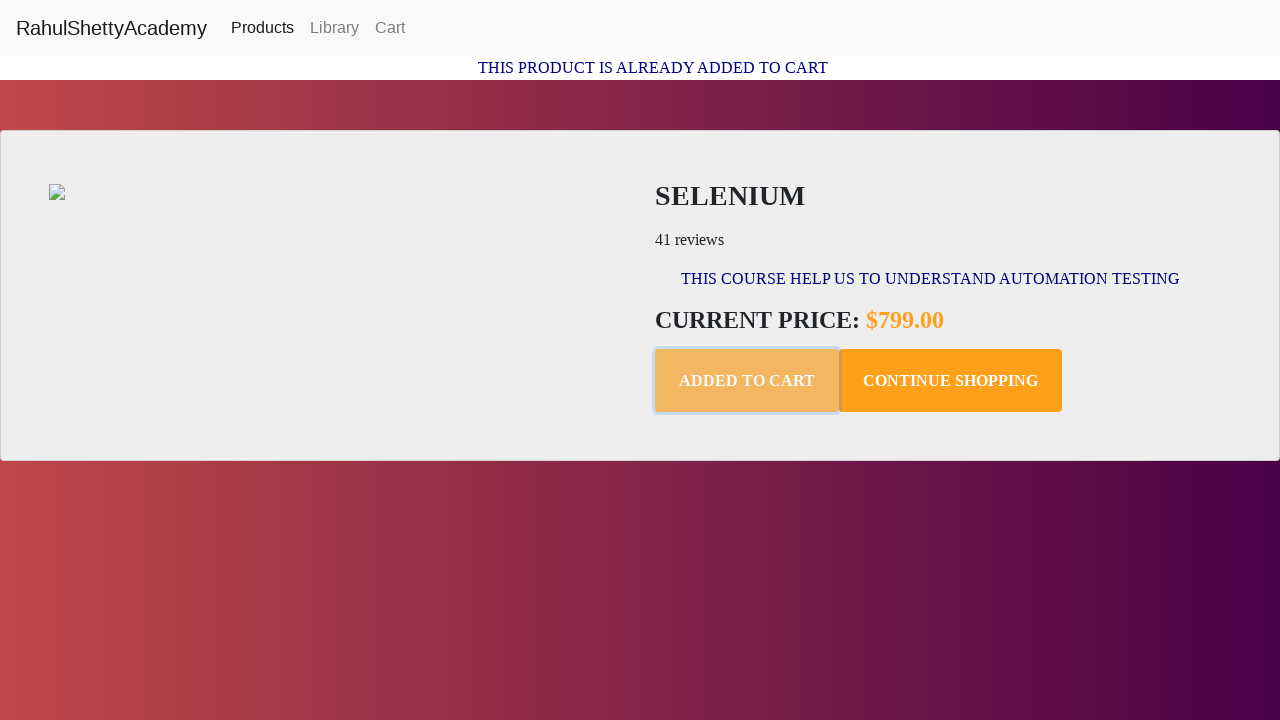

Navigated to shopping cart at (390, 28) on text=Cart
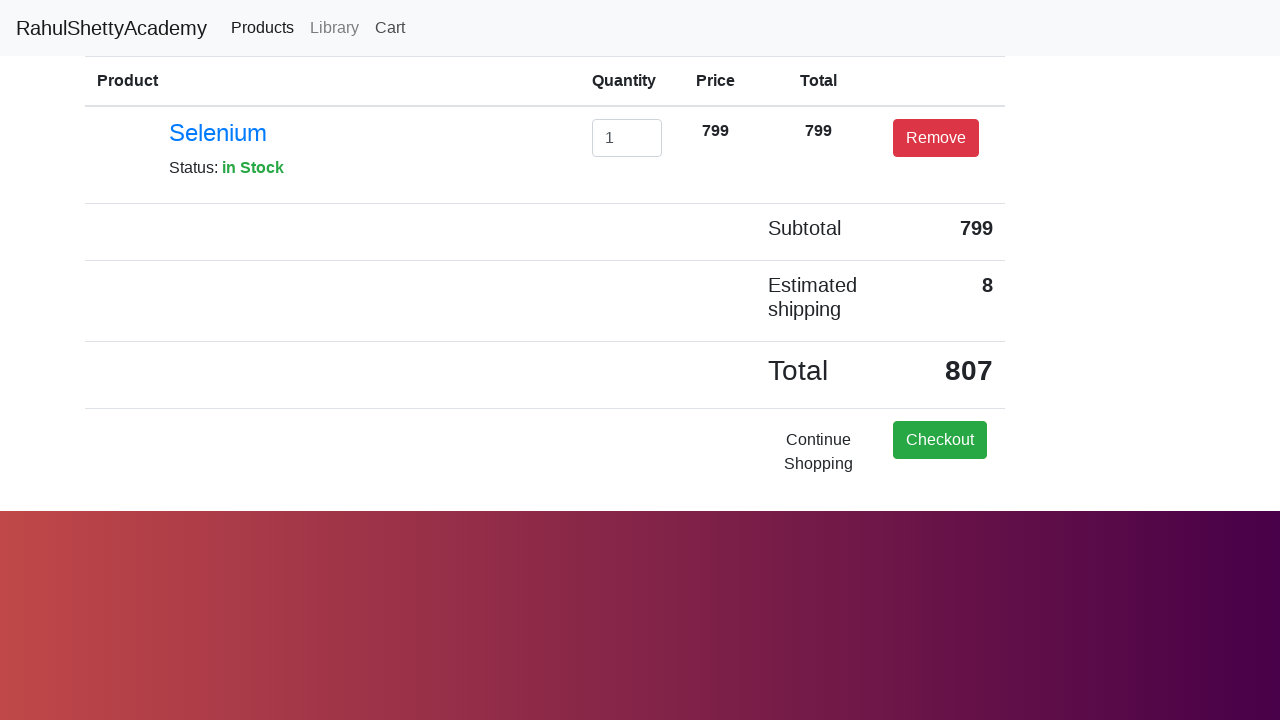

Cleared quantity field in cart on #exampleInputEmail1
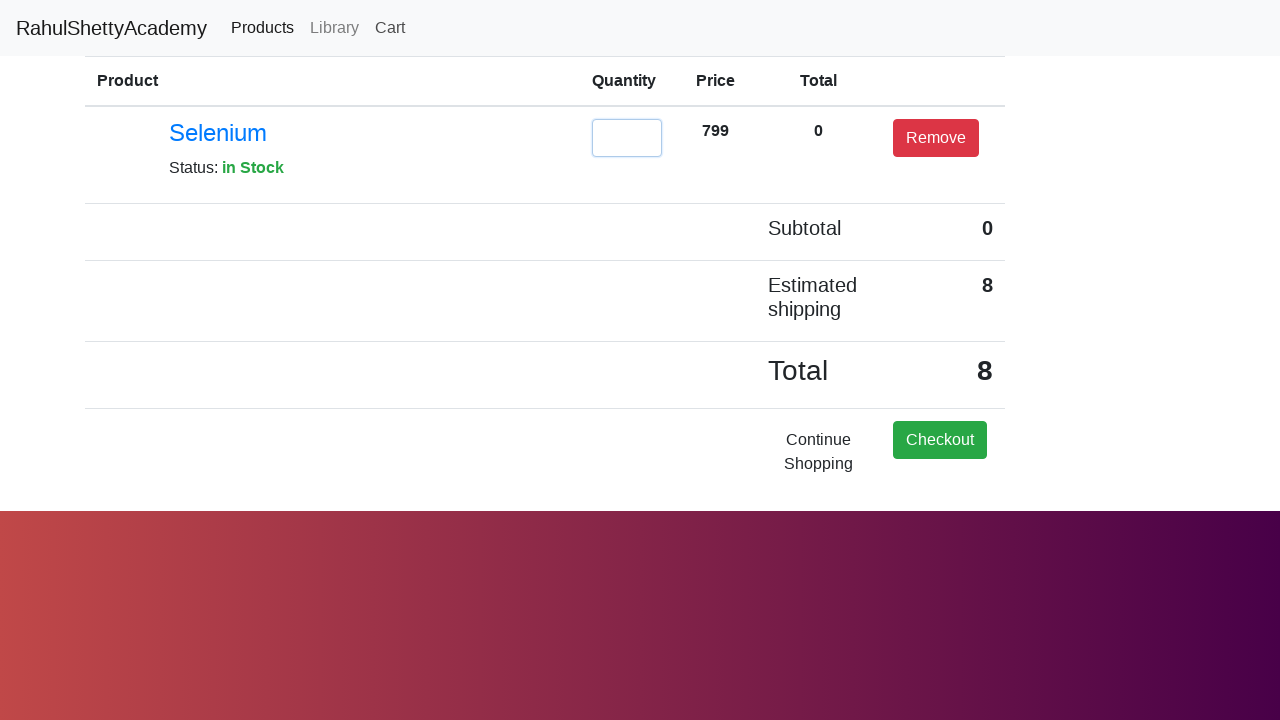

Updated product quantity to 7 in cart on #exampleInputEmail1
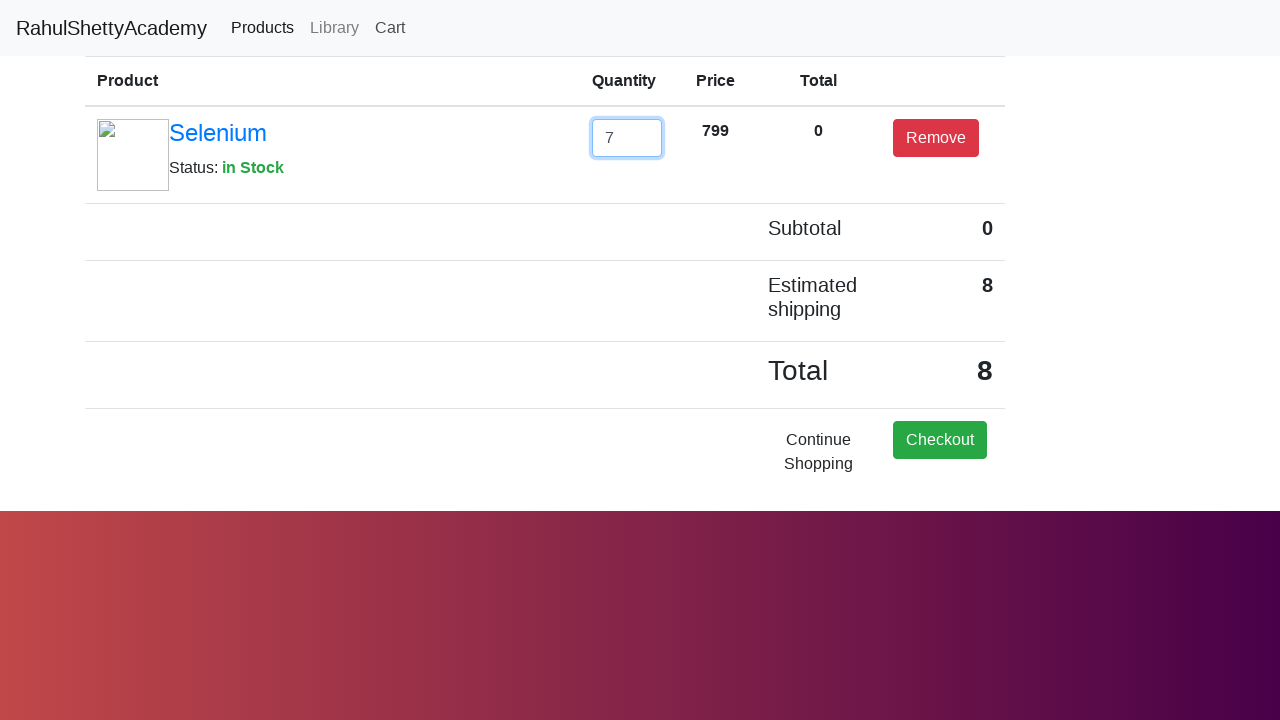

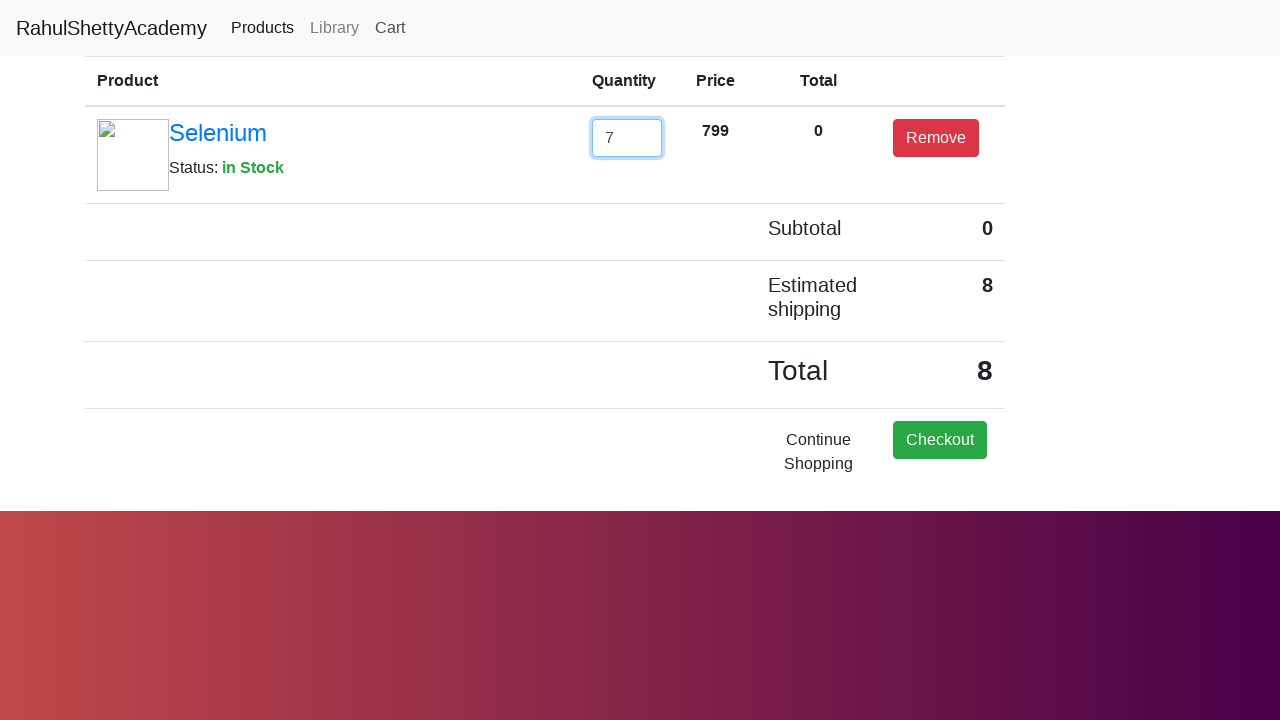